Tests scroll functionality and table data validation by scrolling to a fixed-header table, reading numeric values from a column, summing them, and verifying the sum matches the displayed total amount.

Starting URL: https://rahulshettyacademy.com/AutomationPractice/

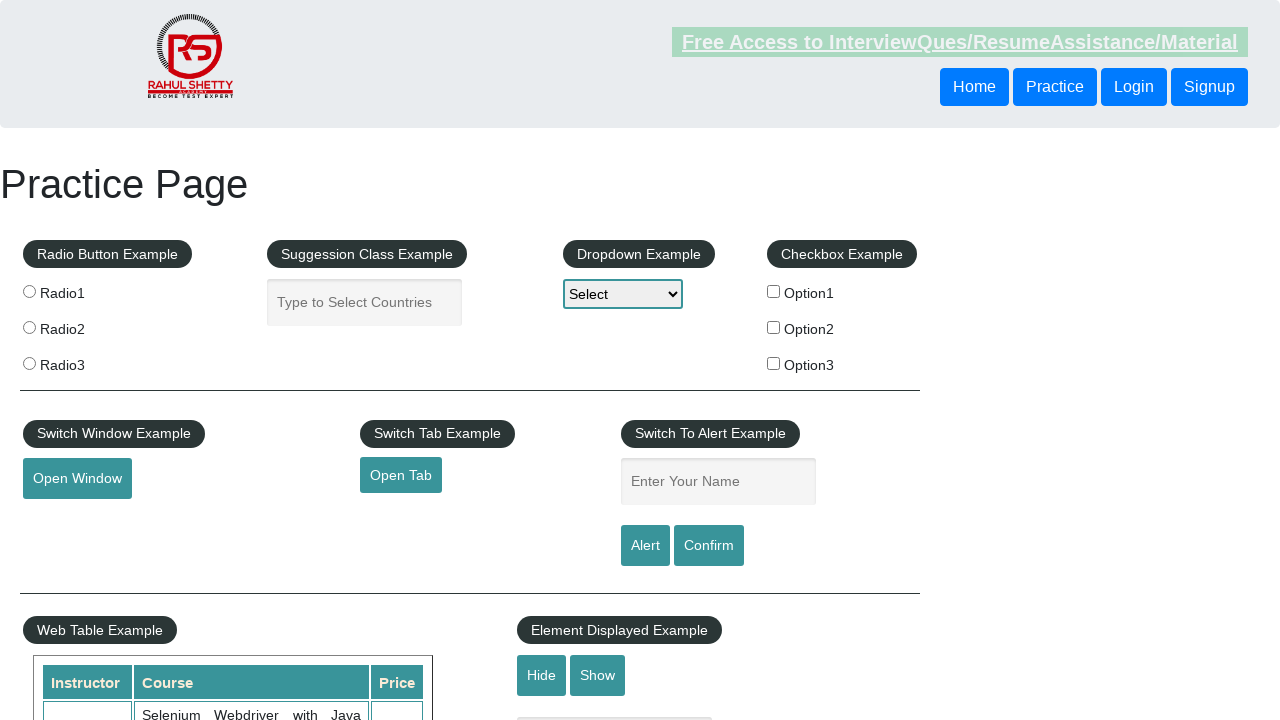

Scrolled down 550px to table section
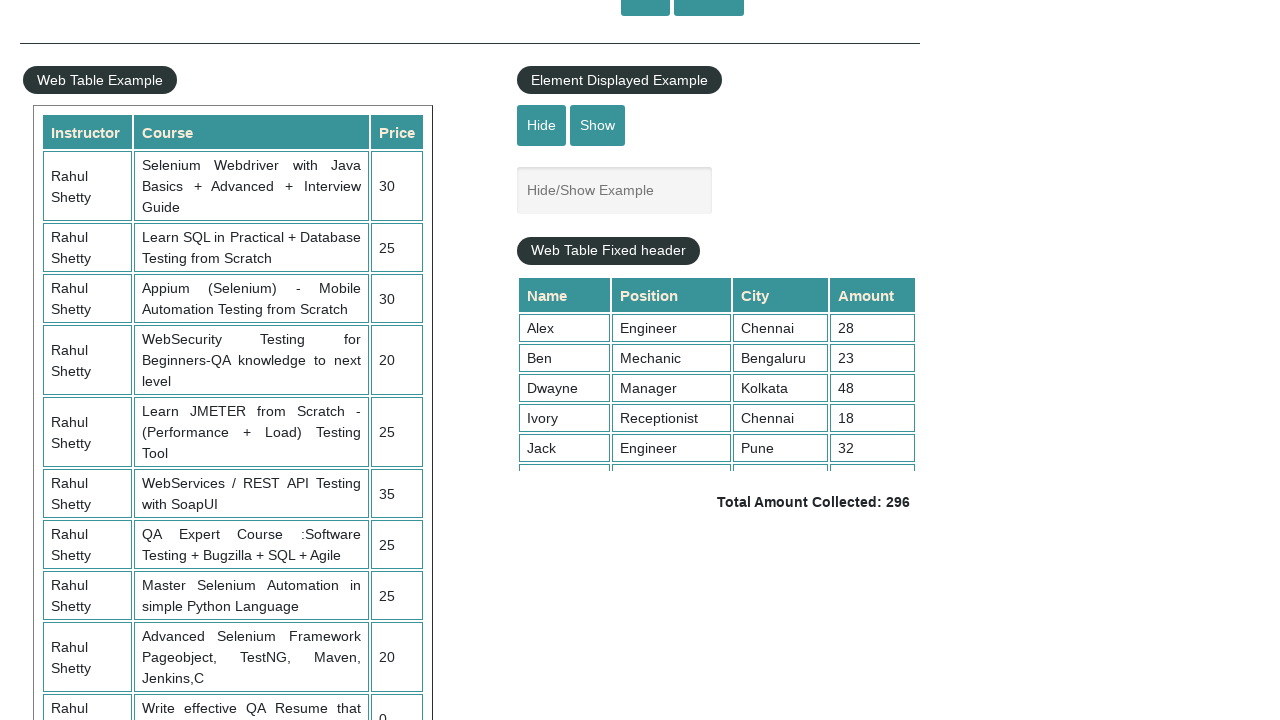

Table with fixed header loaded
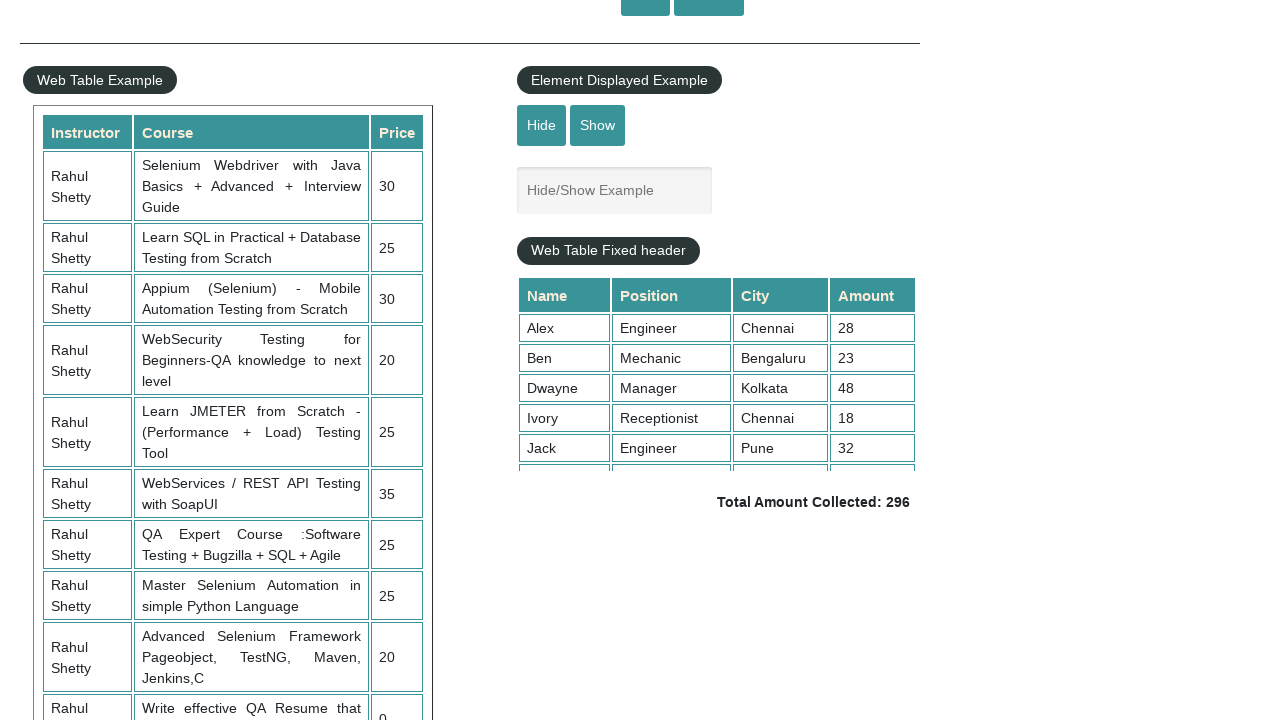

Scrolled within table container to load all rows
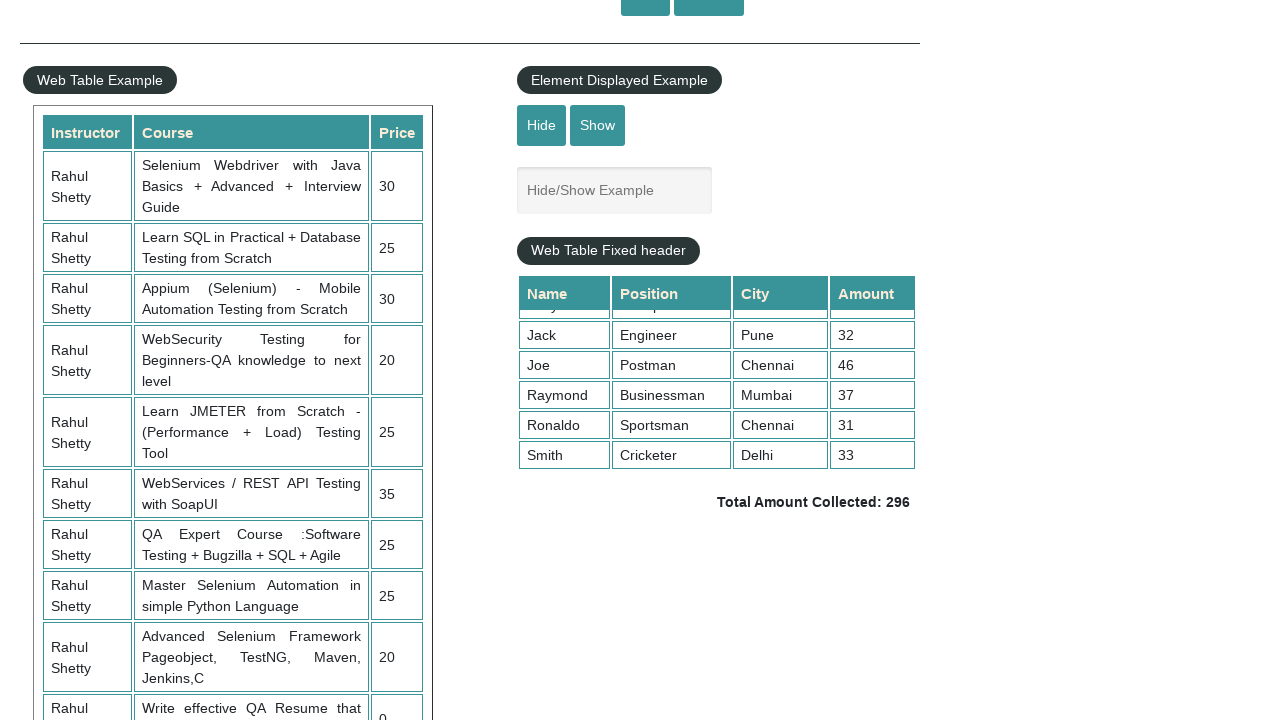

Waited for scroll animation to complete
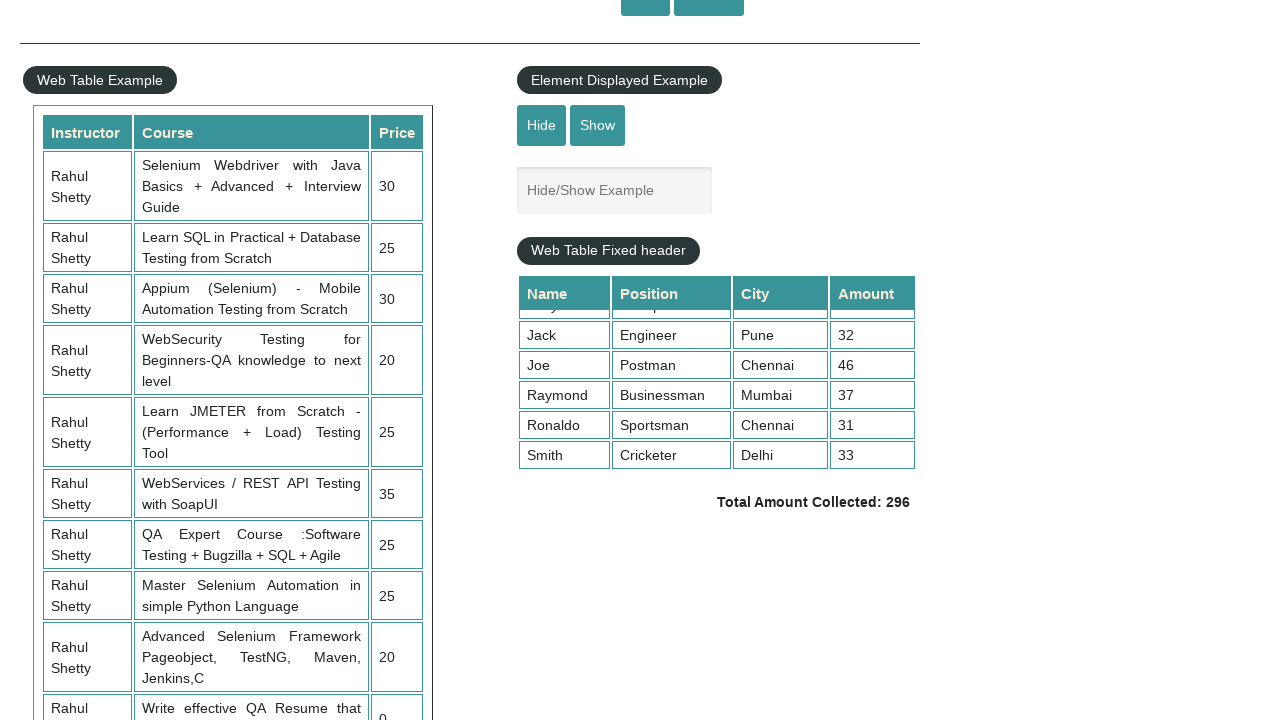

Retrieved all values from 4th column of table
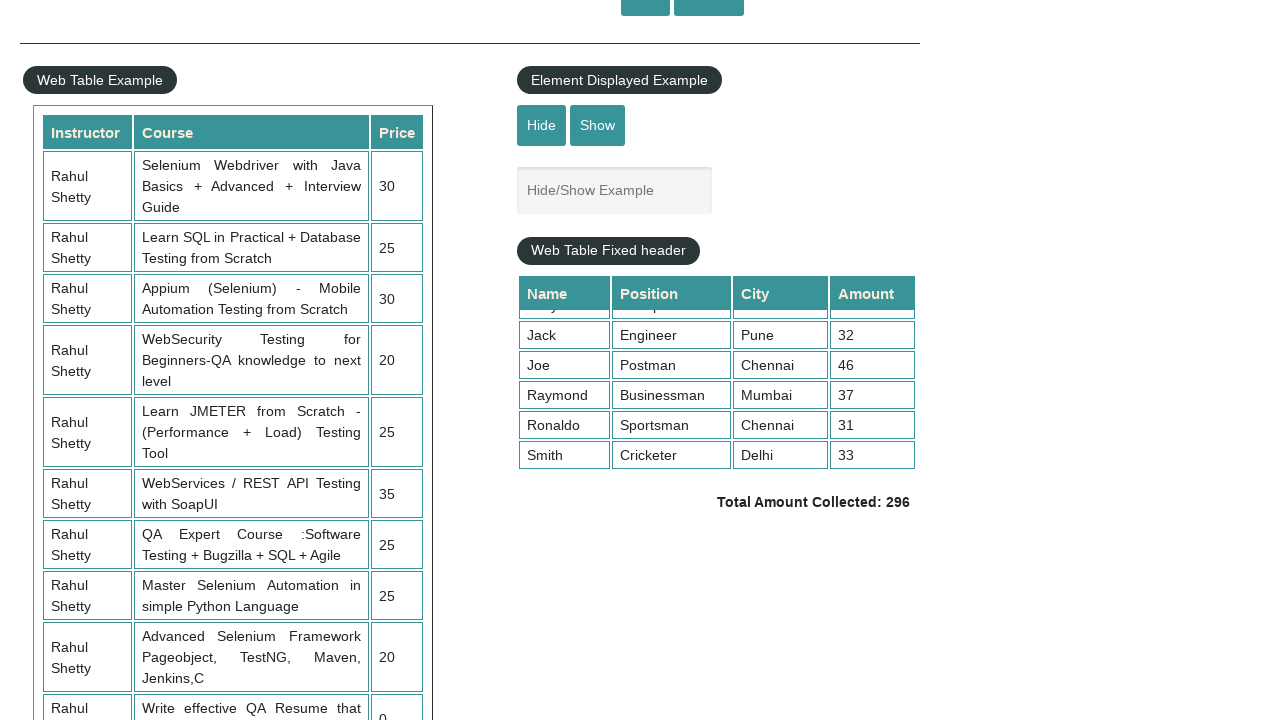

Calculated sum of column values: 296
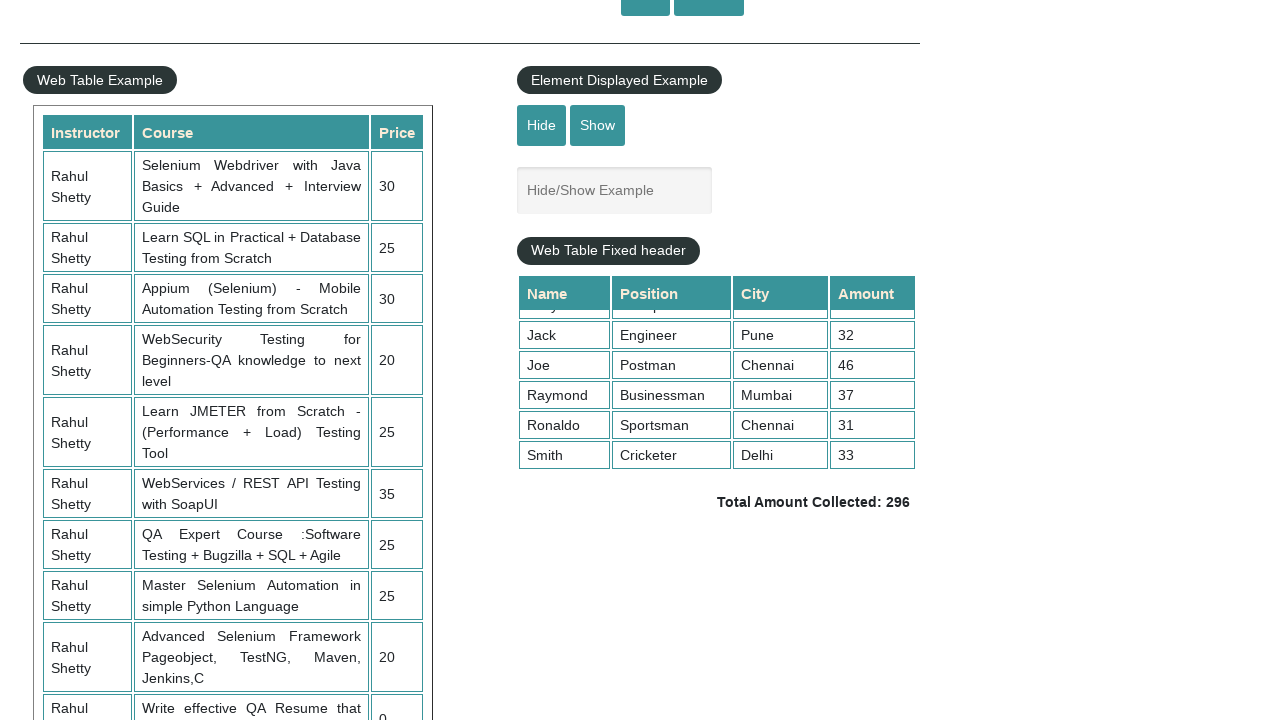

Retrieved displayed total amount: 296
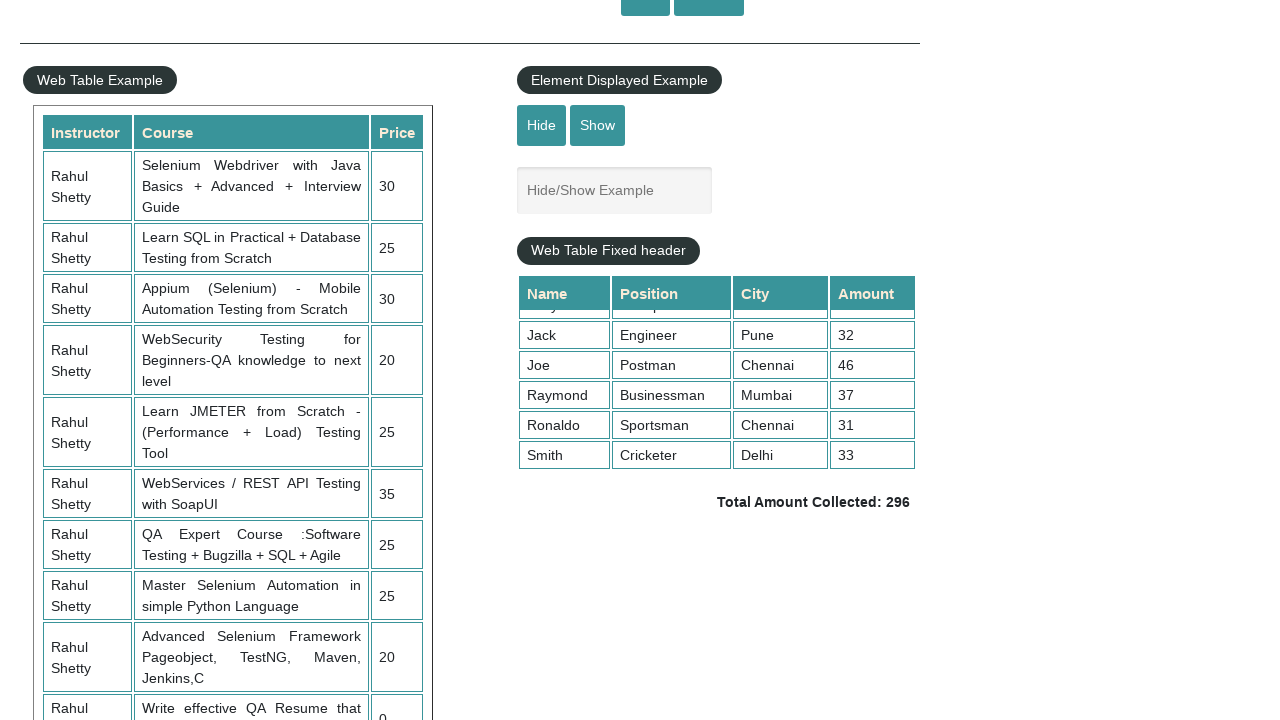

Verified calculated sum (296) matches displayed total (296)
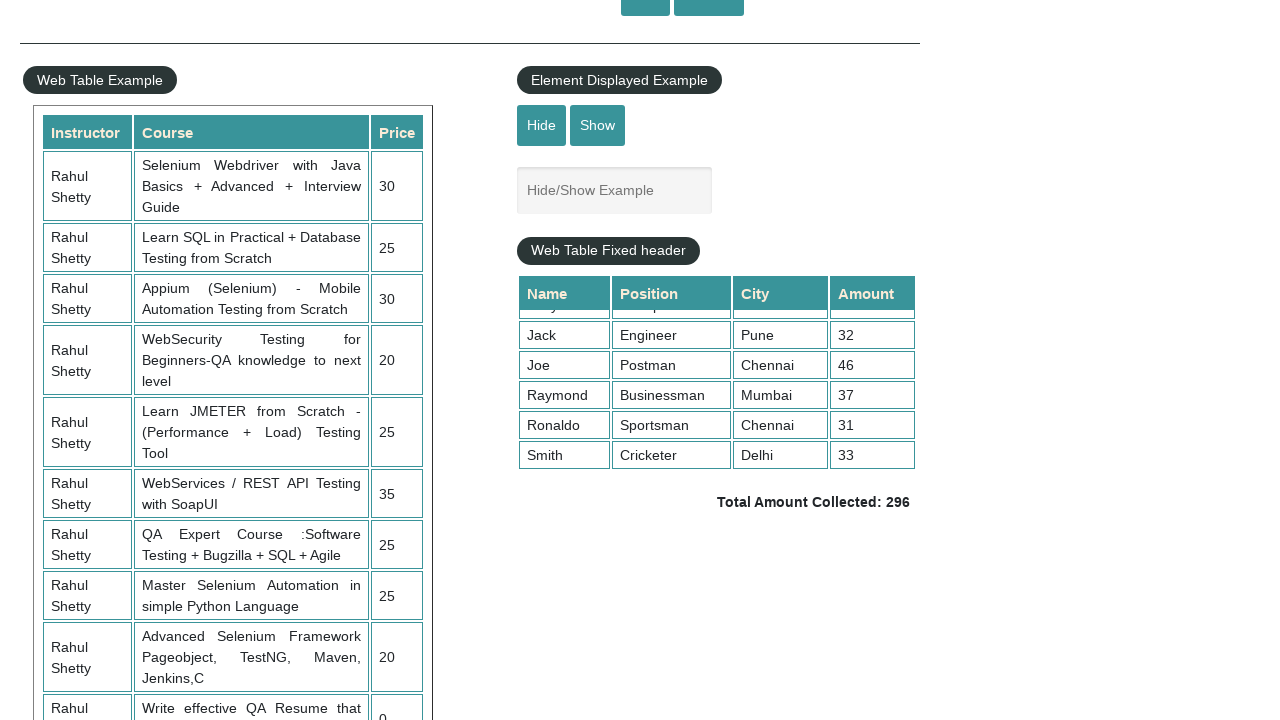

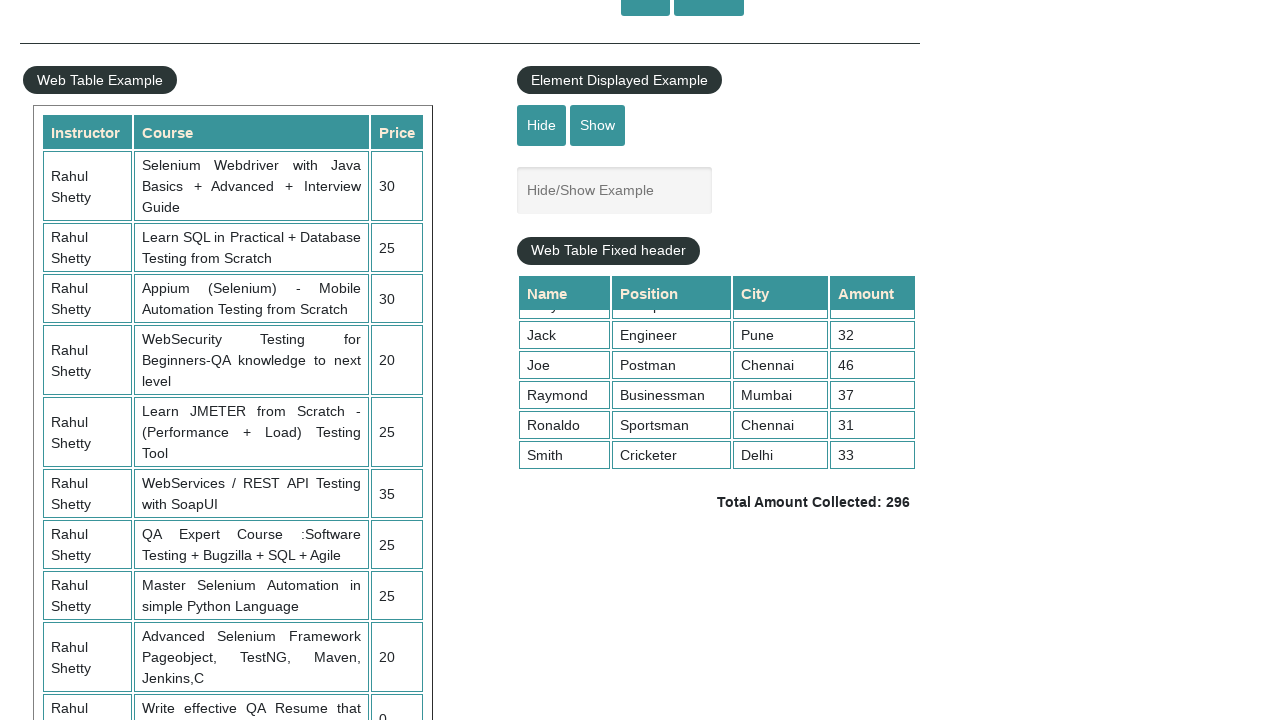